Searches for a city using the hero search input, selects from autocomplete suggestions, and verifies navigation to the city's adventures page

Starting URL: https://qtripdynamic-qa-frontend.vercel.app/

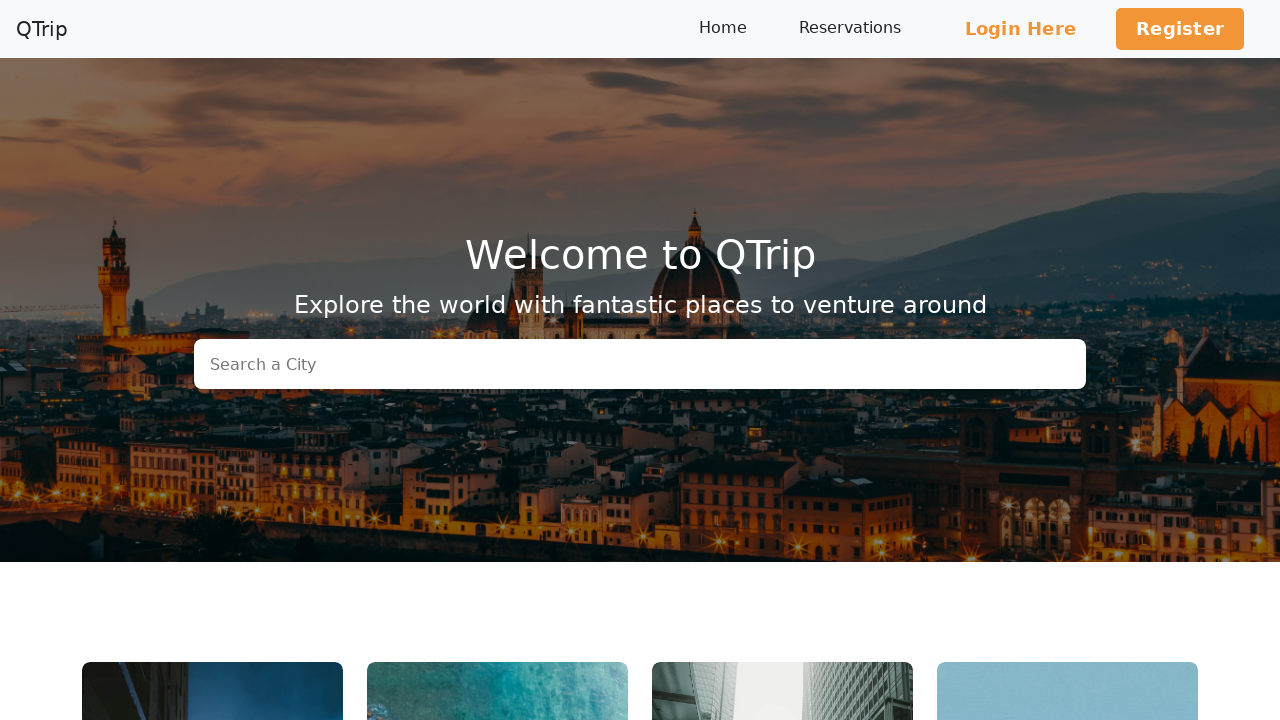

Clicked on hero search input field at (640, 364) on input.hero-input
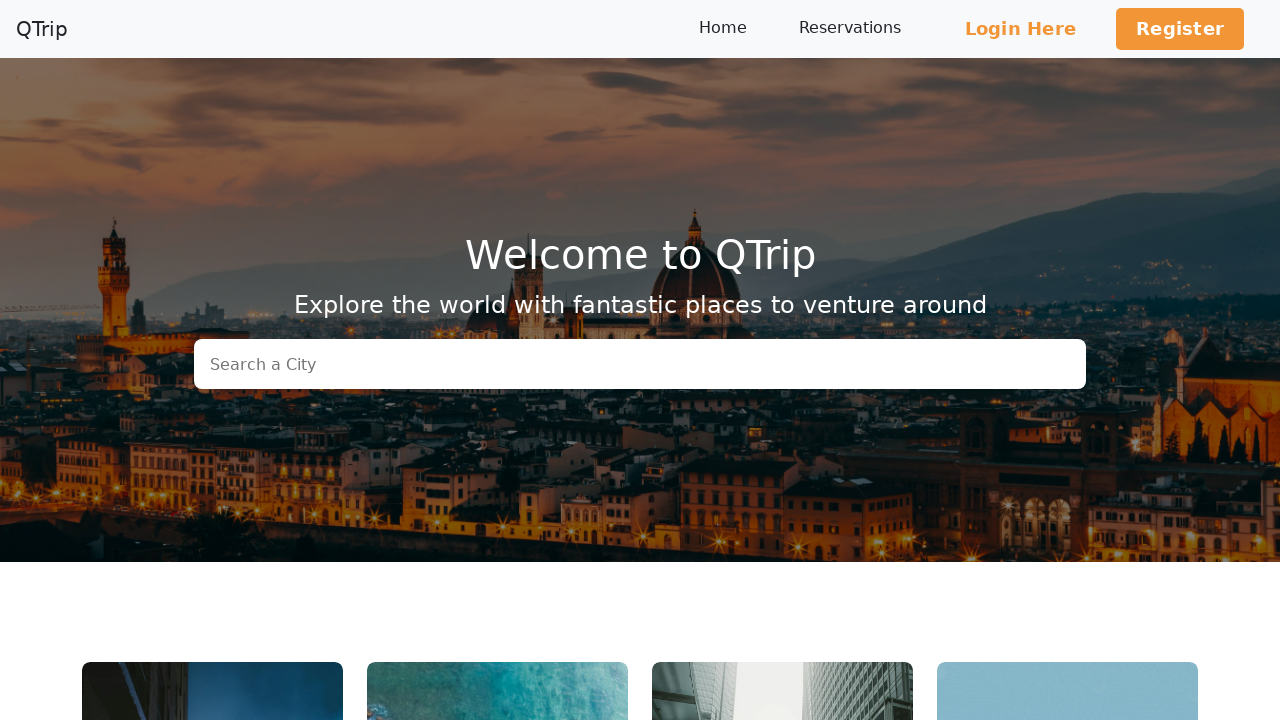

Filled search input with city name 'Bengaluru' on input.hero-input
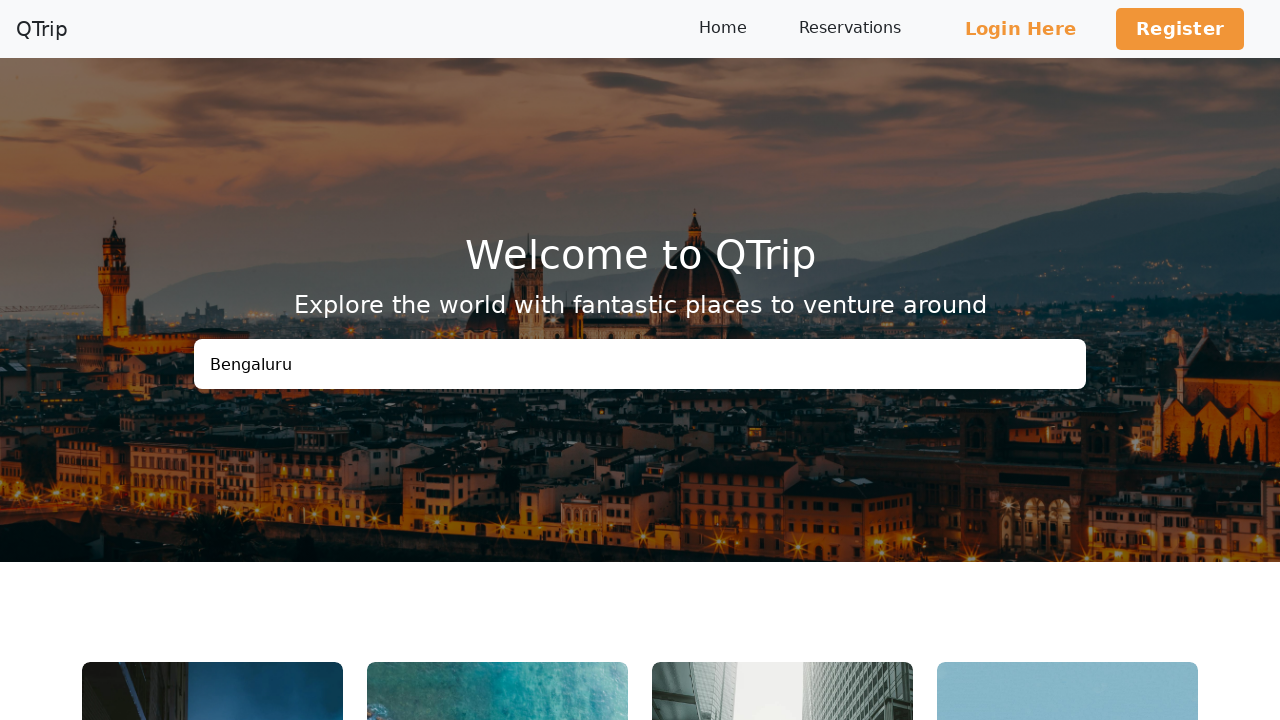

Autocomplete suggestions loaded
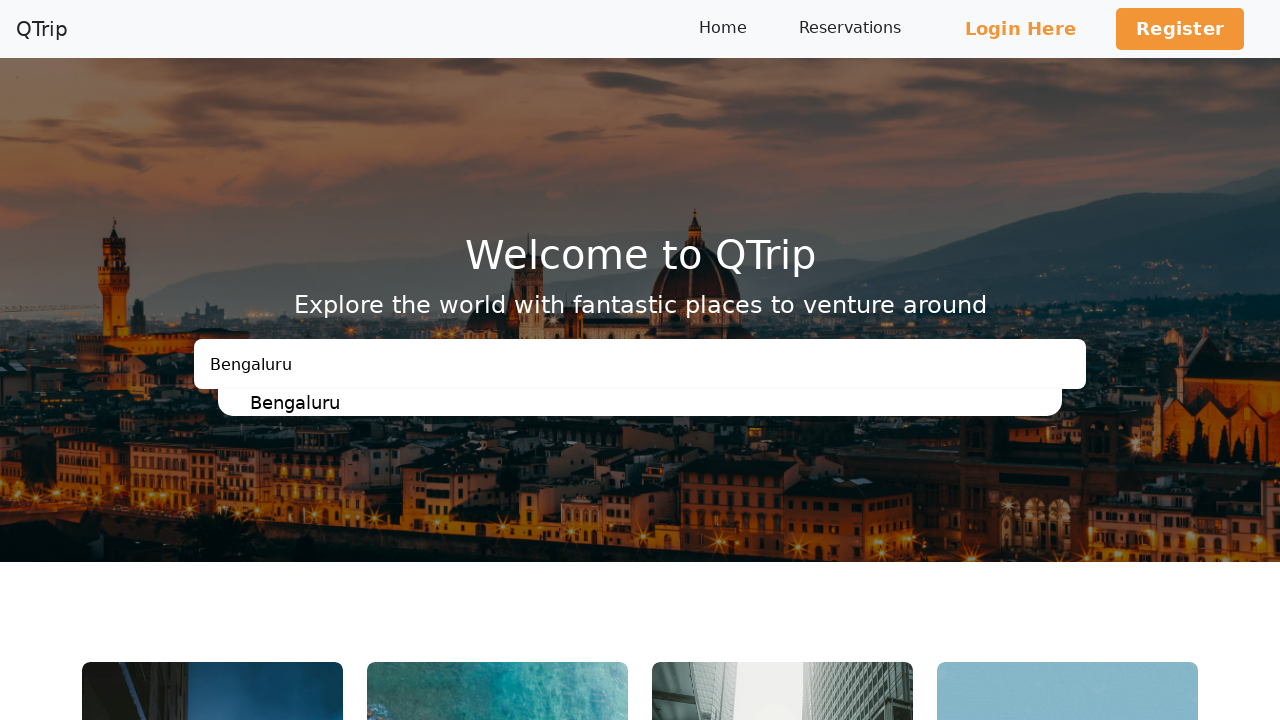

Selected Bengaluru from autocomplete suggestions at (656, 402) on ul#results a
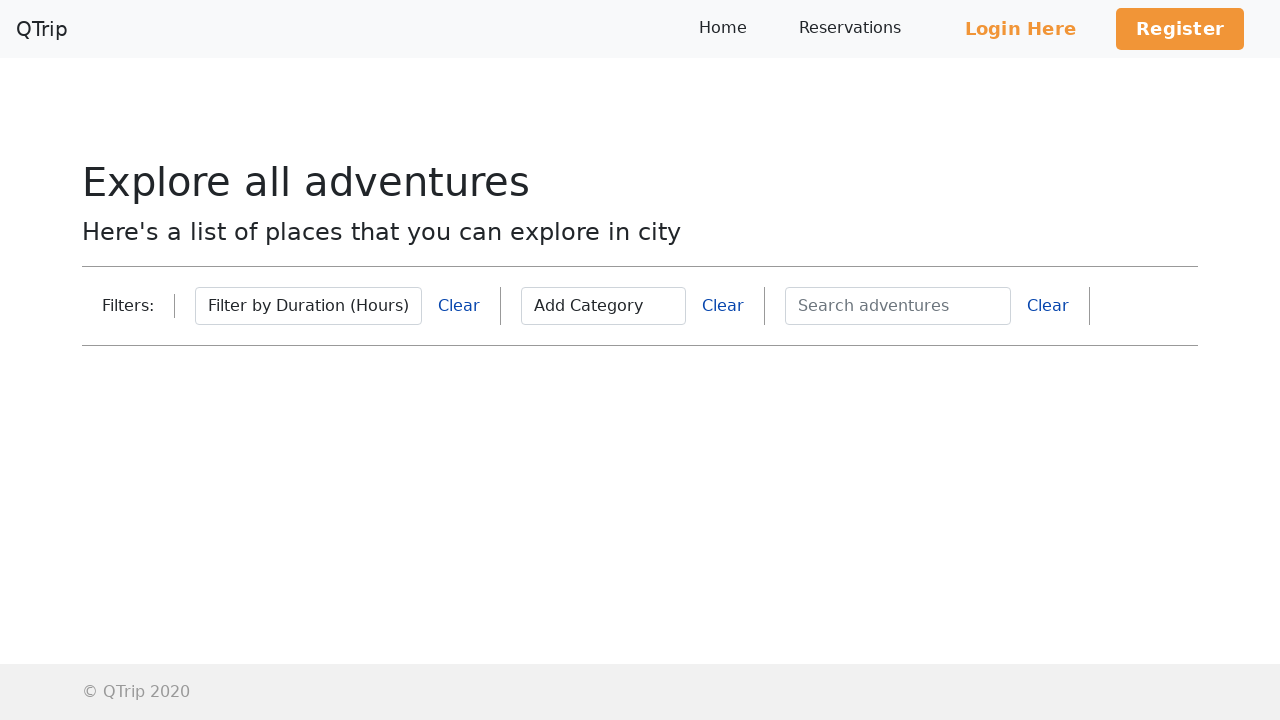

Navigated to city adventures page for Bengaluru
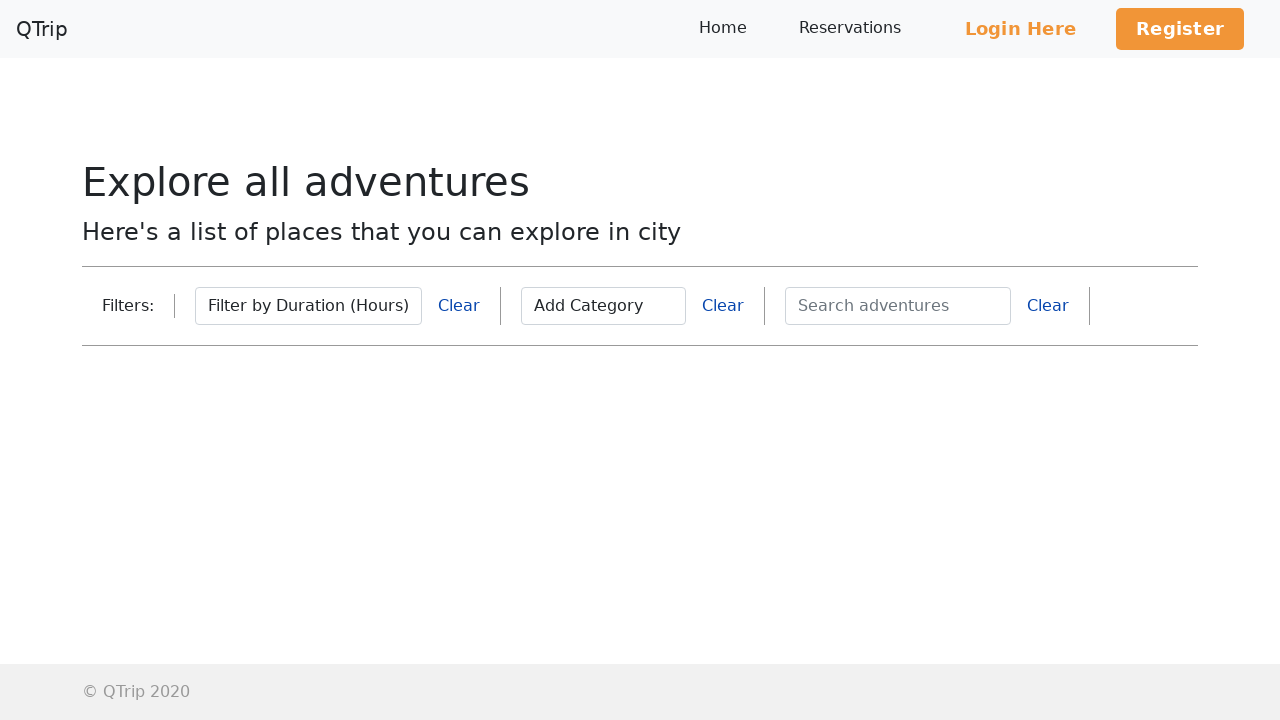

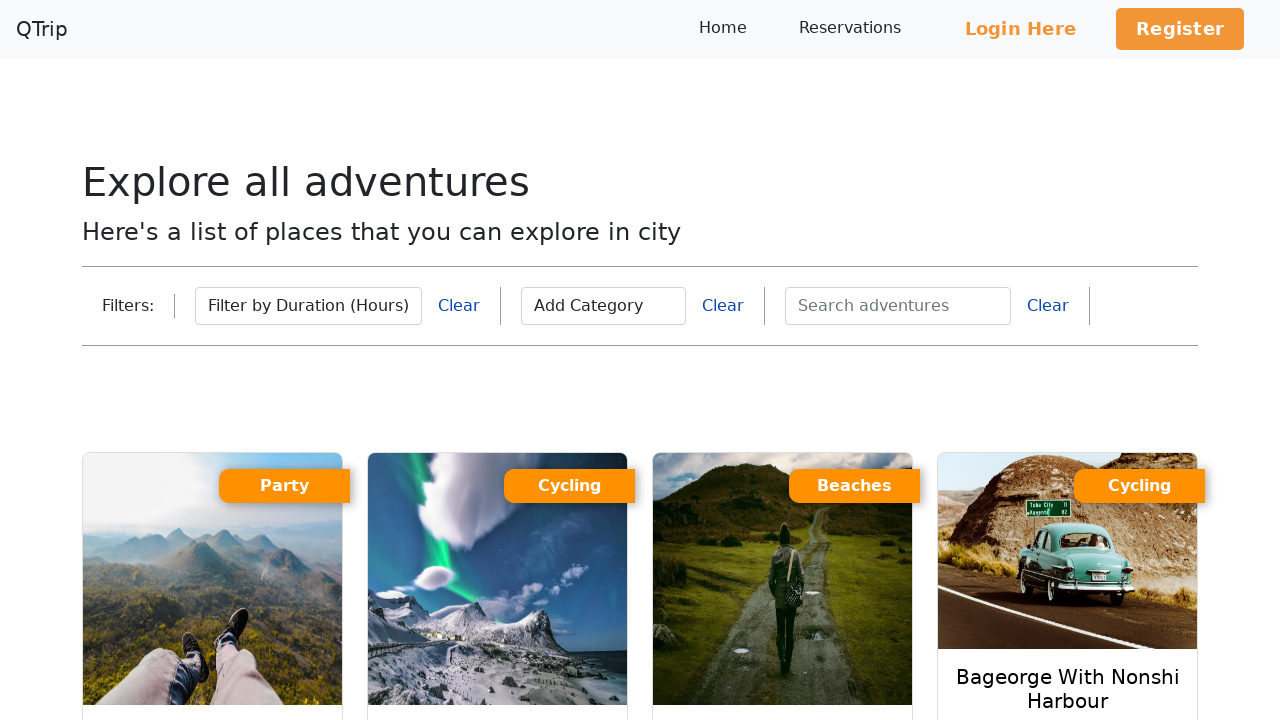